Tests adding specific grocery items (Cucumber, Brocolli, Beetroot) to cart by finding products and clicking their "Add to cart" buttons on a grocery shopping practice website

Starting URL: https://rahulshettyacademy.com/seleniumPractise/

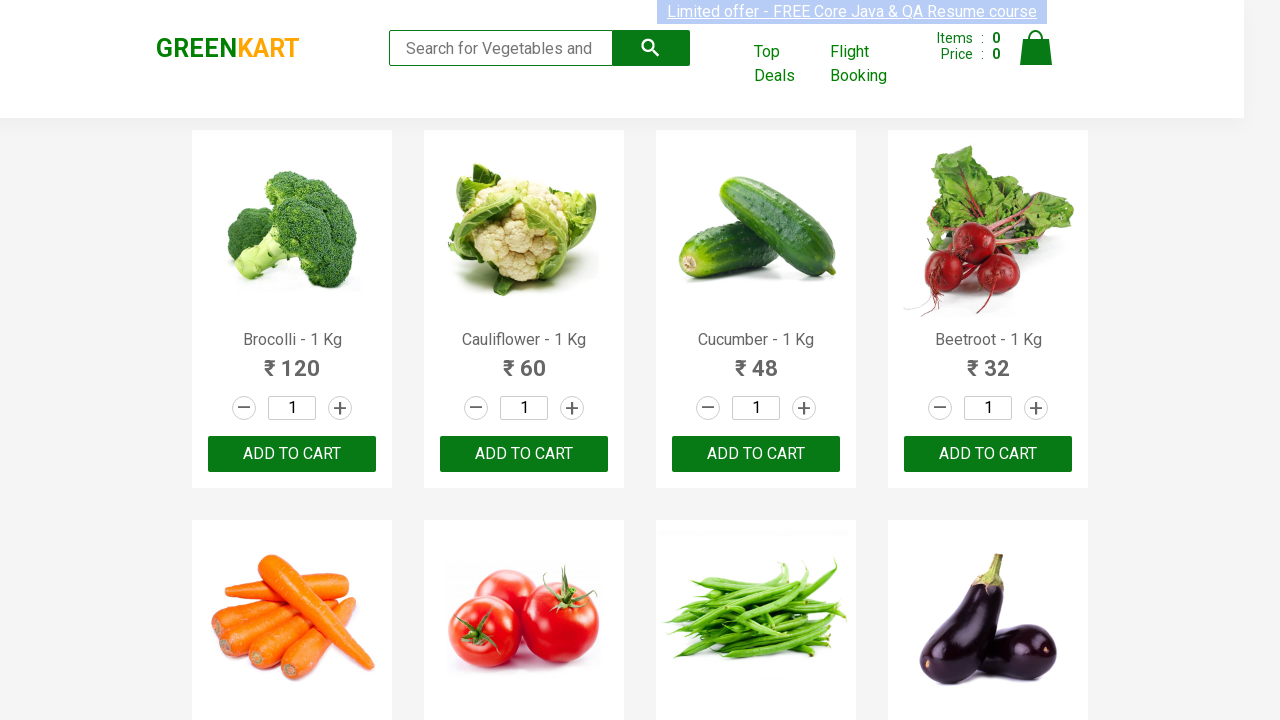

Waited for product list to load
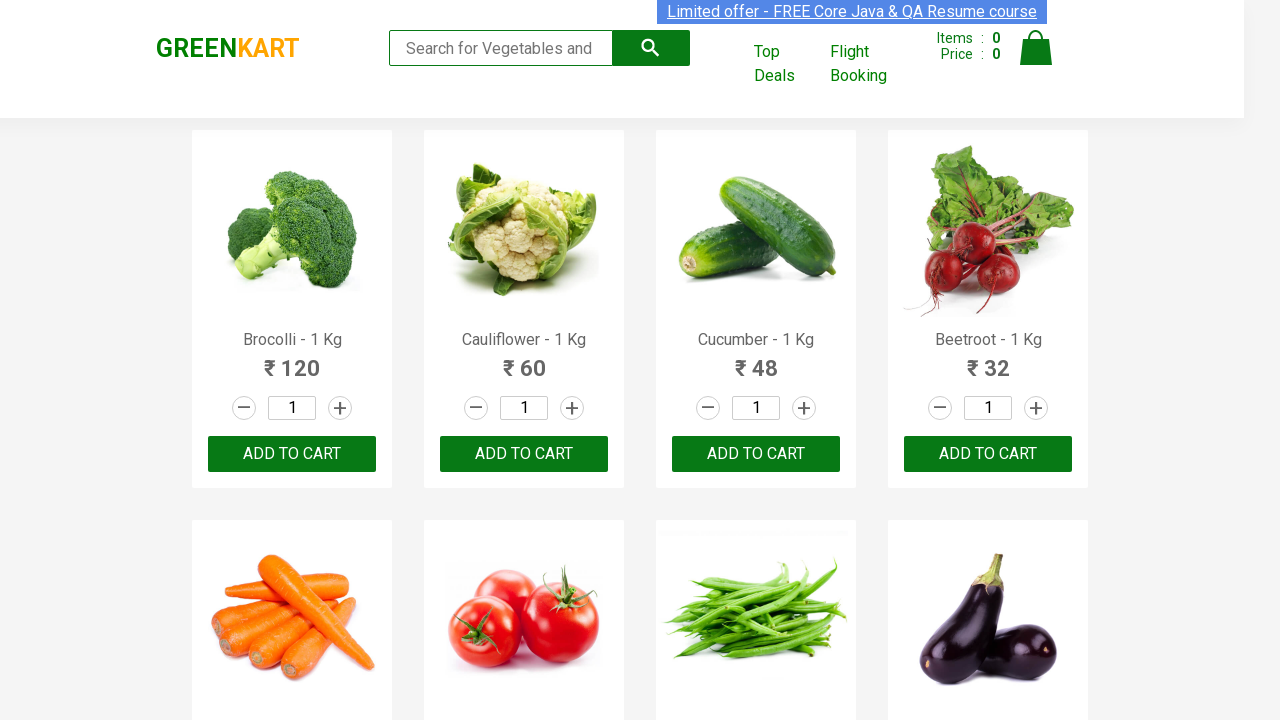

Retrieved all product name elements
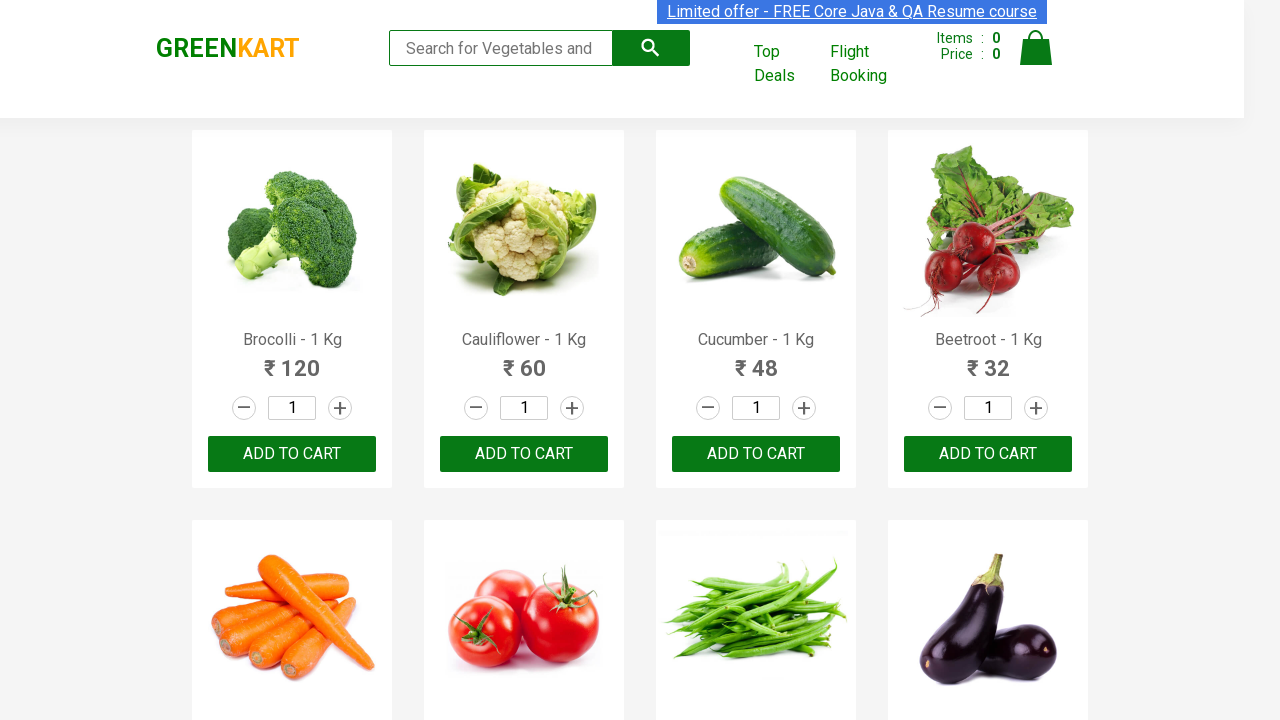

Retrieved all add to cart buttons
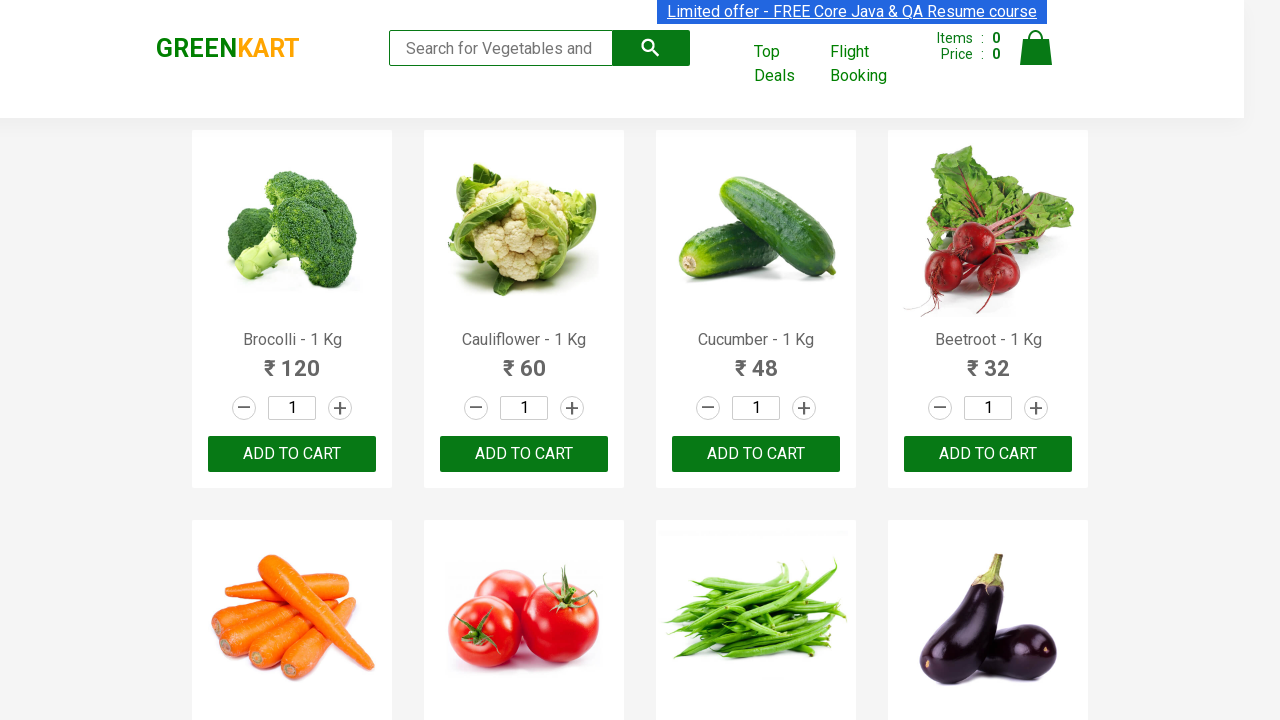

Clicked 'Add to cart' button for Brocolli at (292, 454) on xpath=//div[@class='product-action']/button >> nth=0
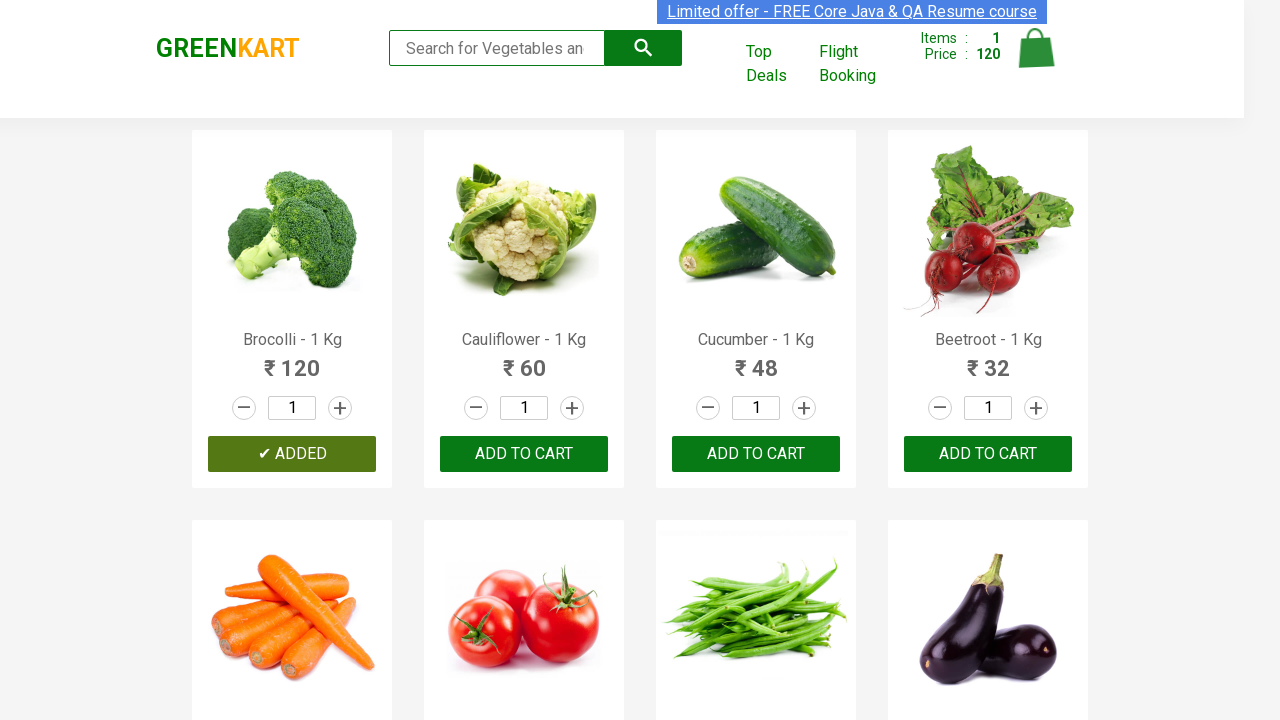

Clicked 'Add to cart' button for Cucumber at (756, 454) on xpath=//div[@class='product-action']/button >> nth=2
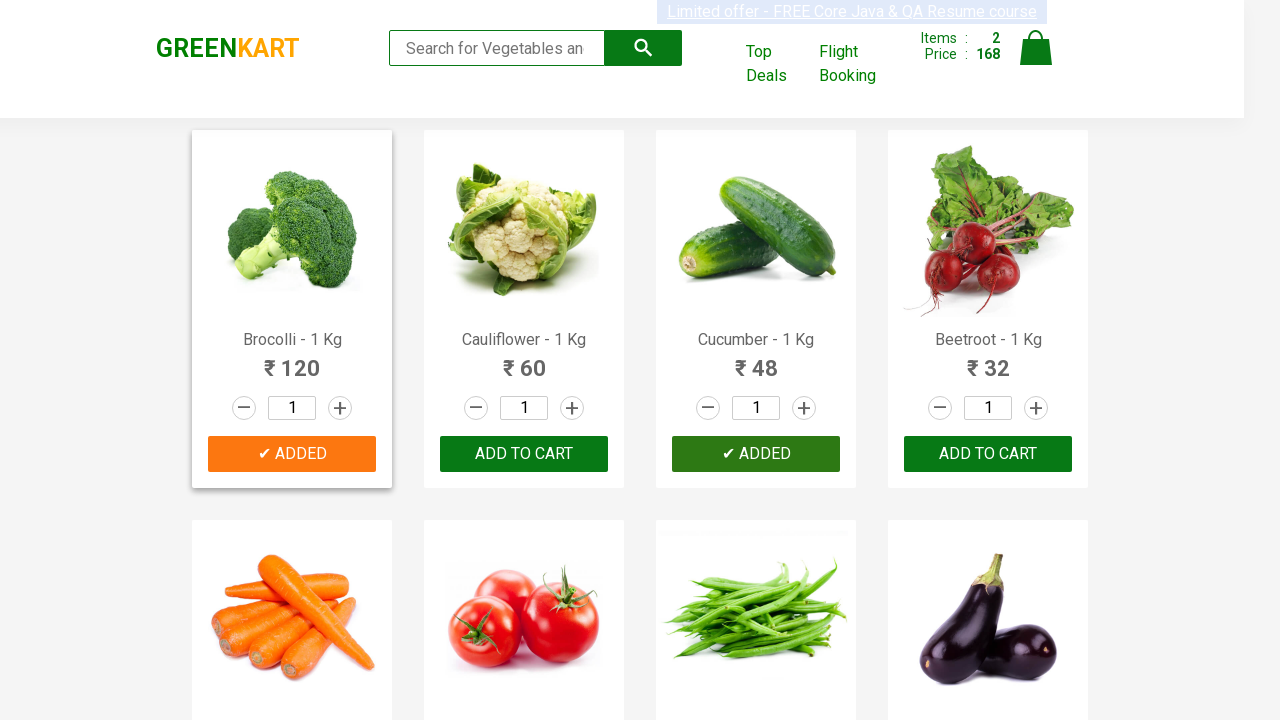

Clicked 'Add to cart' button for Beetroot at (988, 454) on xpath=//div[@class='product-action']/button >> nth=3
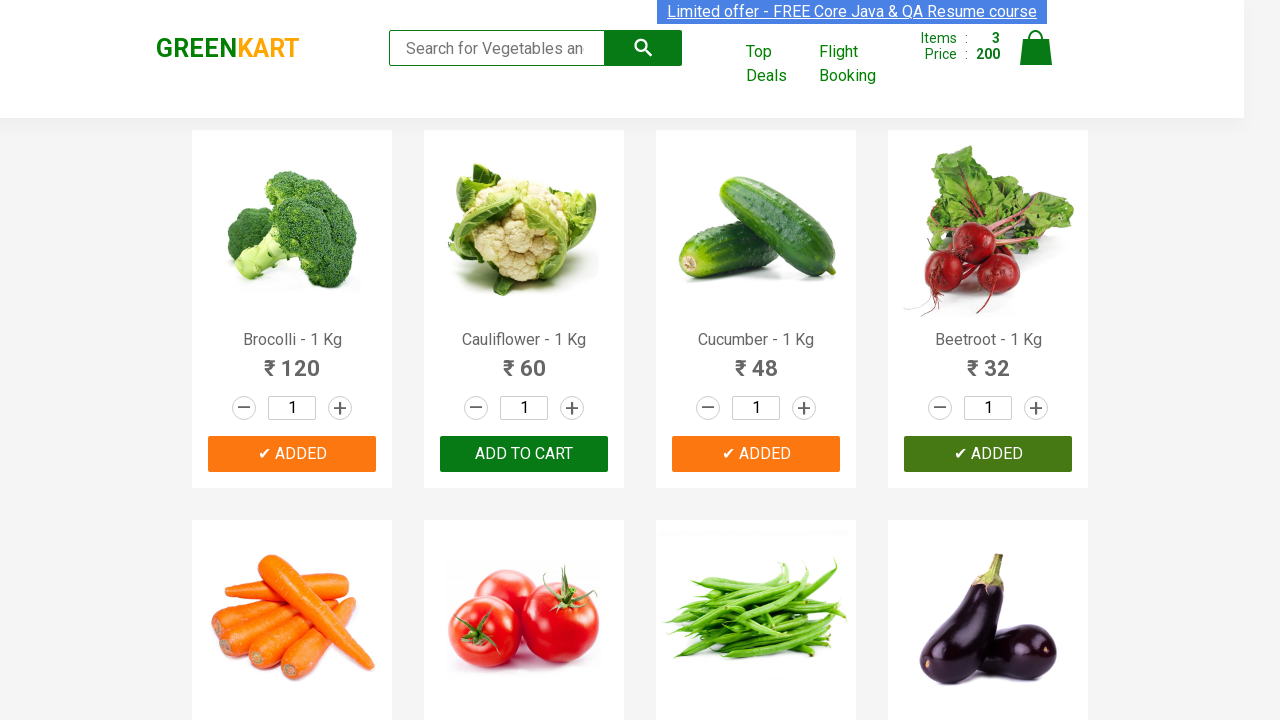

Waited for cart to update with added items
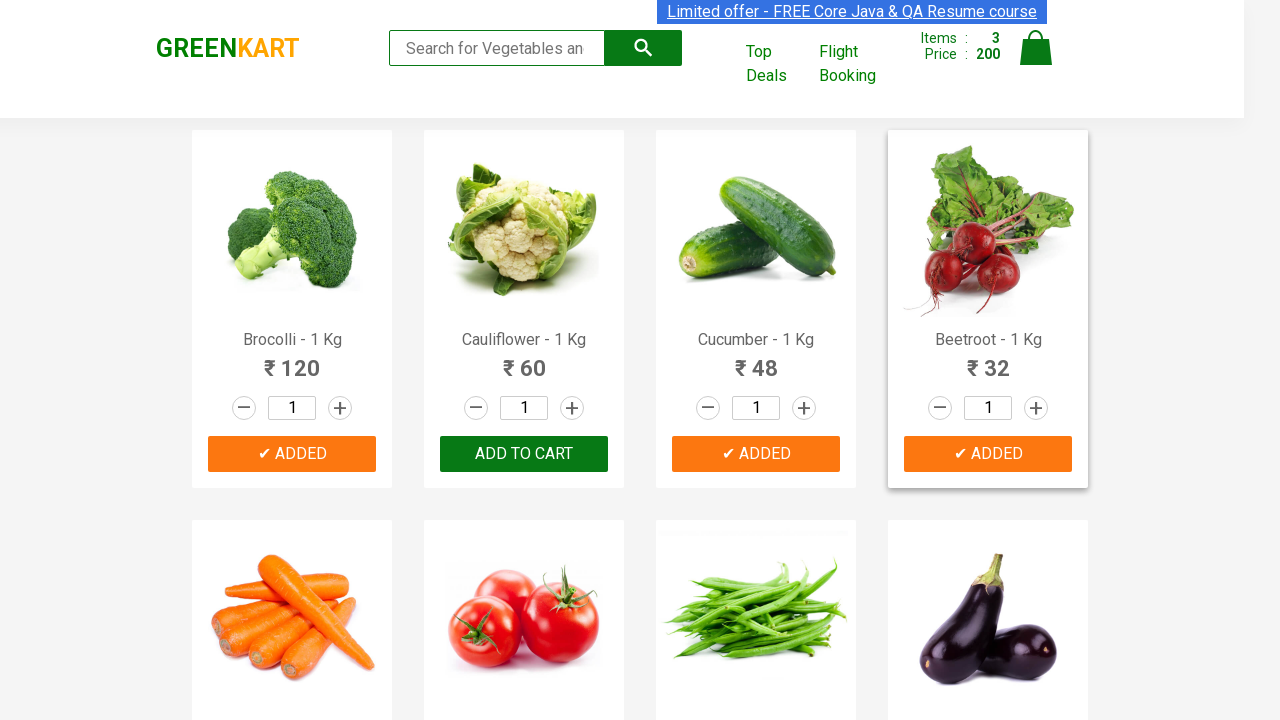

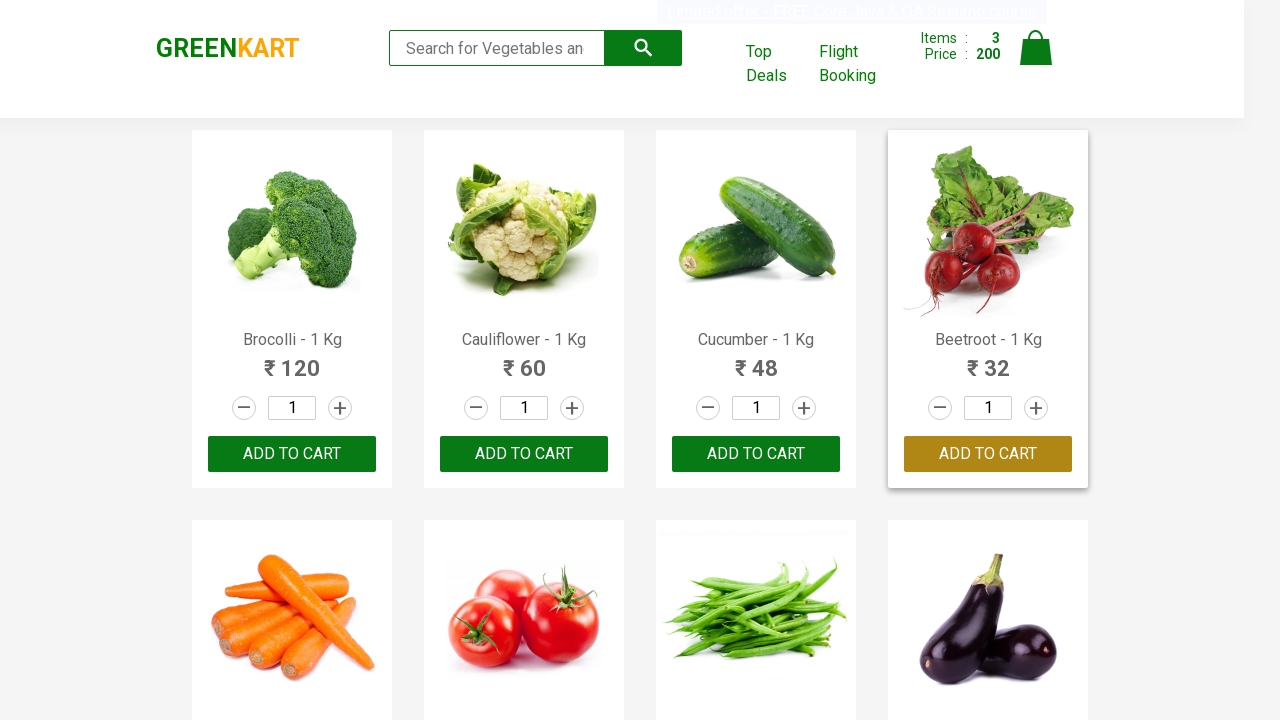